Tests the browser back button navigation between All, Active, and Completed filter views.

Starting URL: https://demo.playwright.dev/todomvc

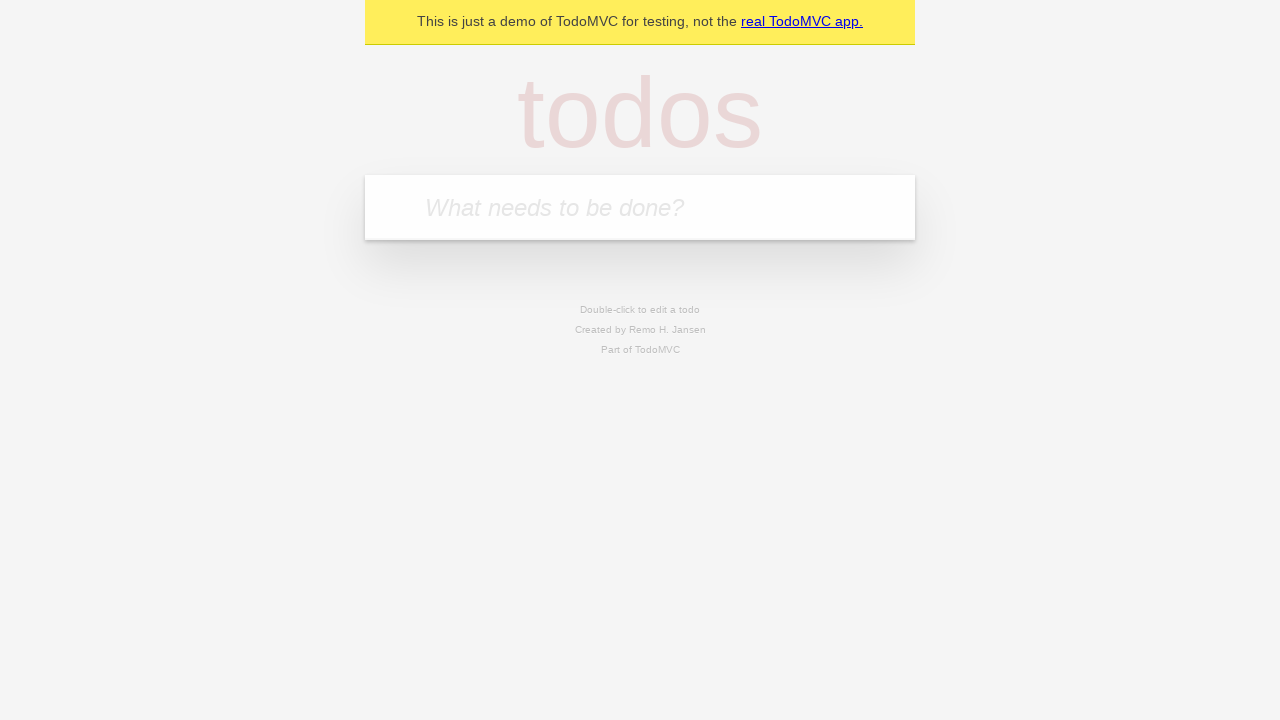

Filled todo input with 'buy some cheese' on internal:attr=[placeholder="What needs to be done?"i]
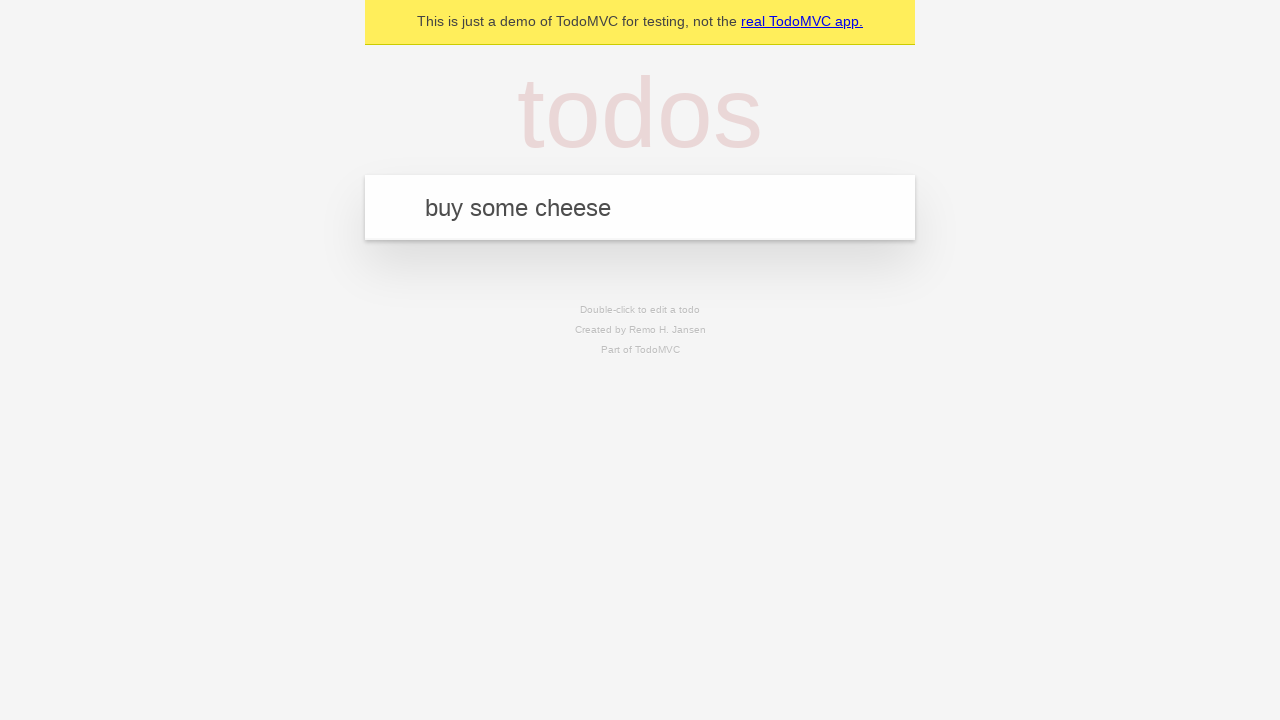

Pressed Enter to create todo 'buy some cheese' on internal:attr=[placeholder="What needs to be done?"i]
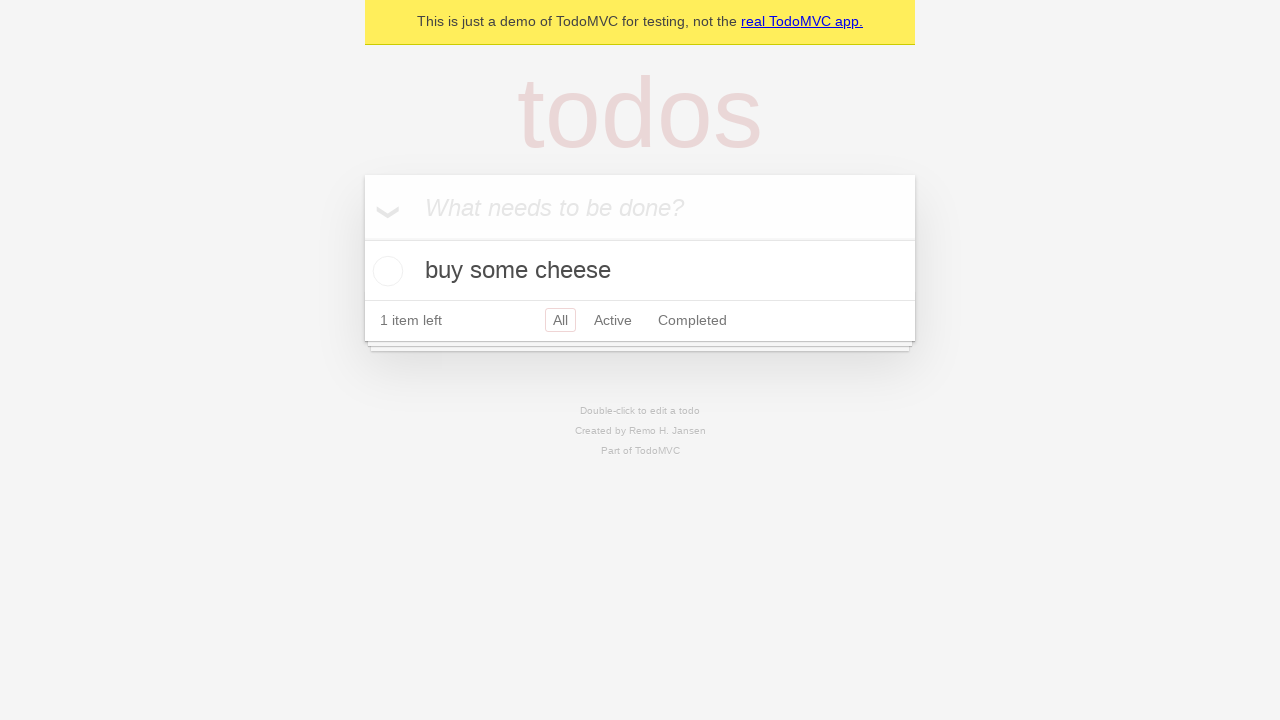

Filled todo input with 'feed the cat' on internal:attr=[placeholder="What needs to be done?"i]
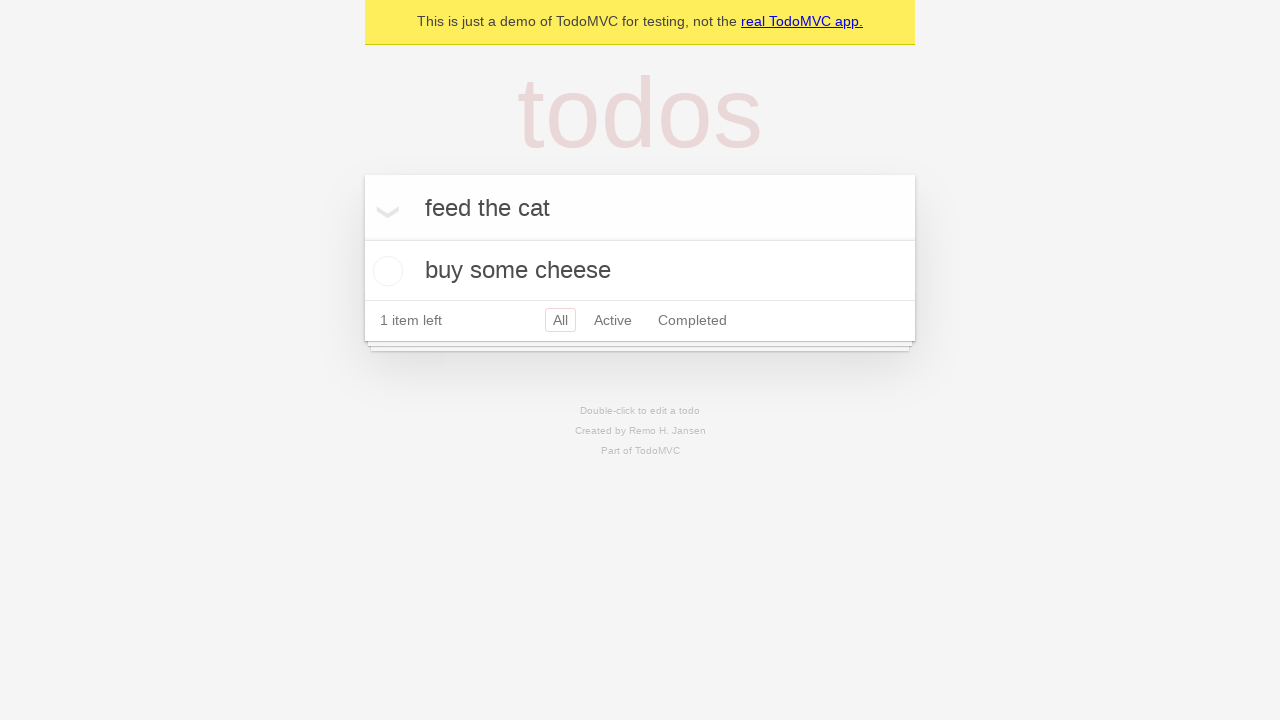

Pressed Enter to create todo 'feed the cat' on internal:attr=[placeholder="What needs to be done?"i]
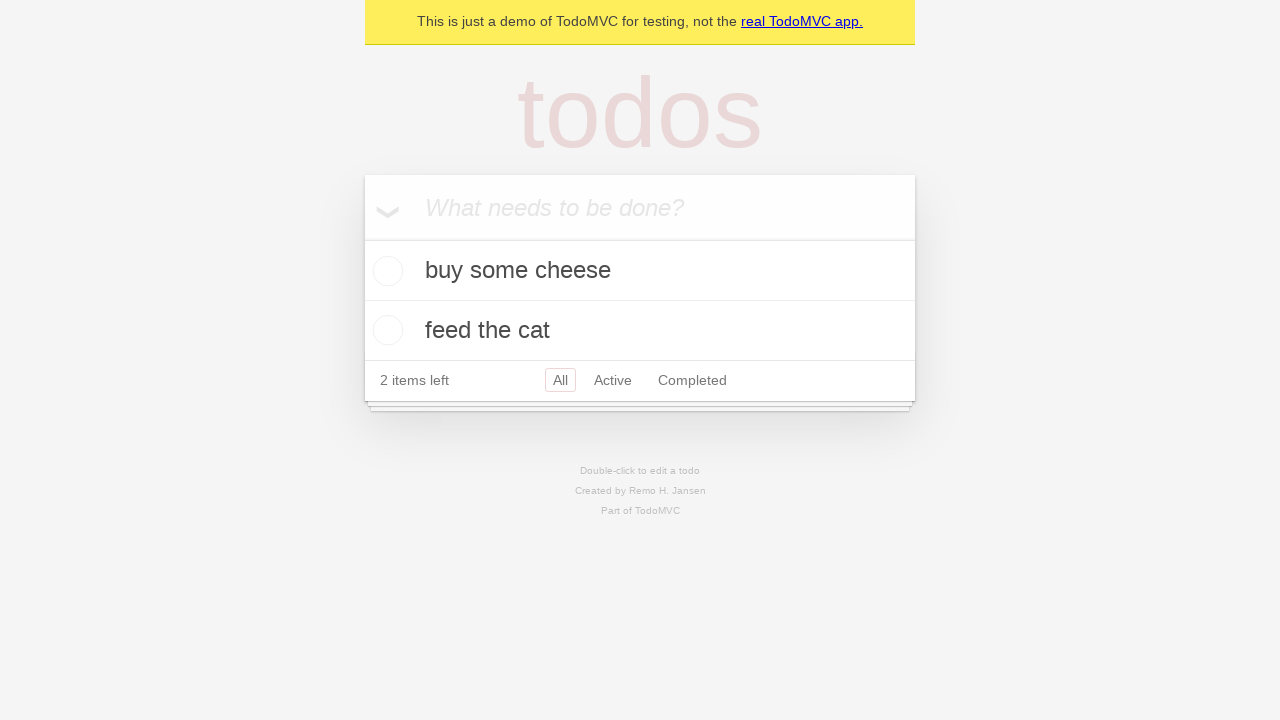

Filled todo input with 'book a doctors appointment' on internal:attr=[placeholder="What needs to be done?"i]
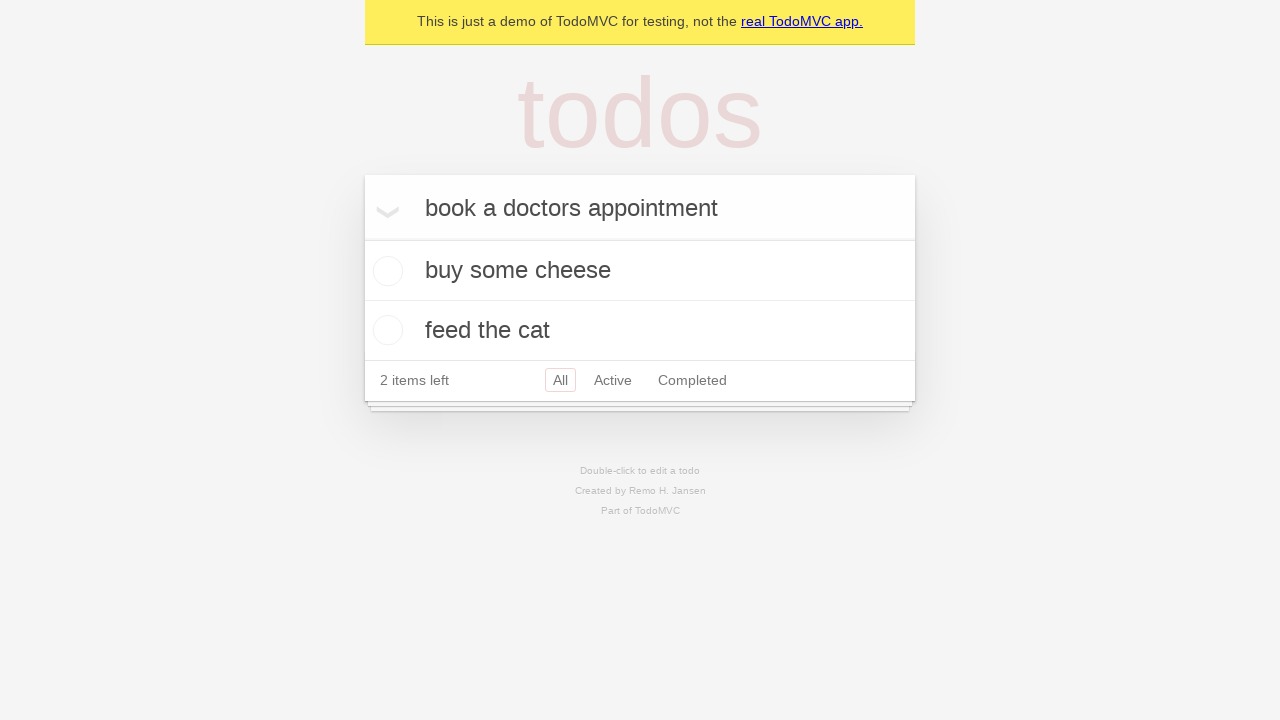

Pressed Enter to create todo 'book a doctors appointment' on internal:attr=[placeholder="What needs to be done?"i]
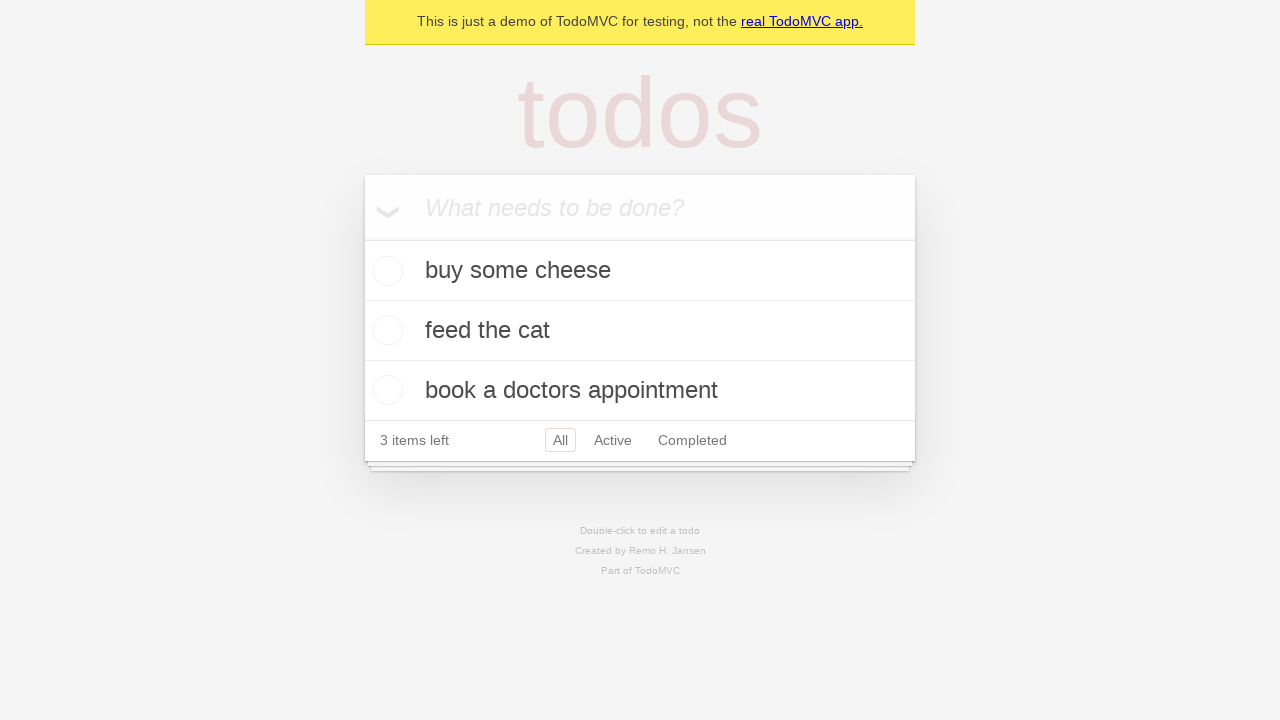

Checked the second todo item checkbox at (385, 330) on internal:testid=[data-testid="todo-item"s] >> nth=1 >> internal:role=checkbox
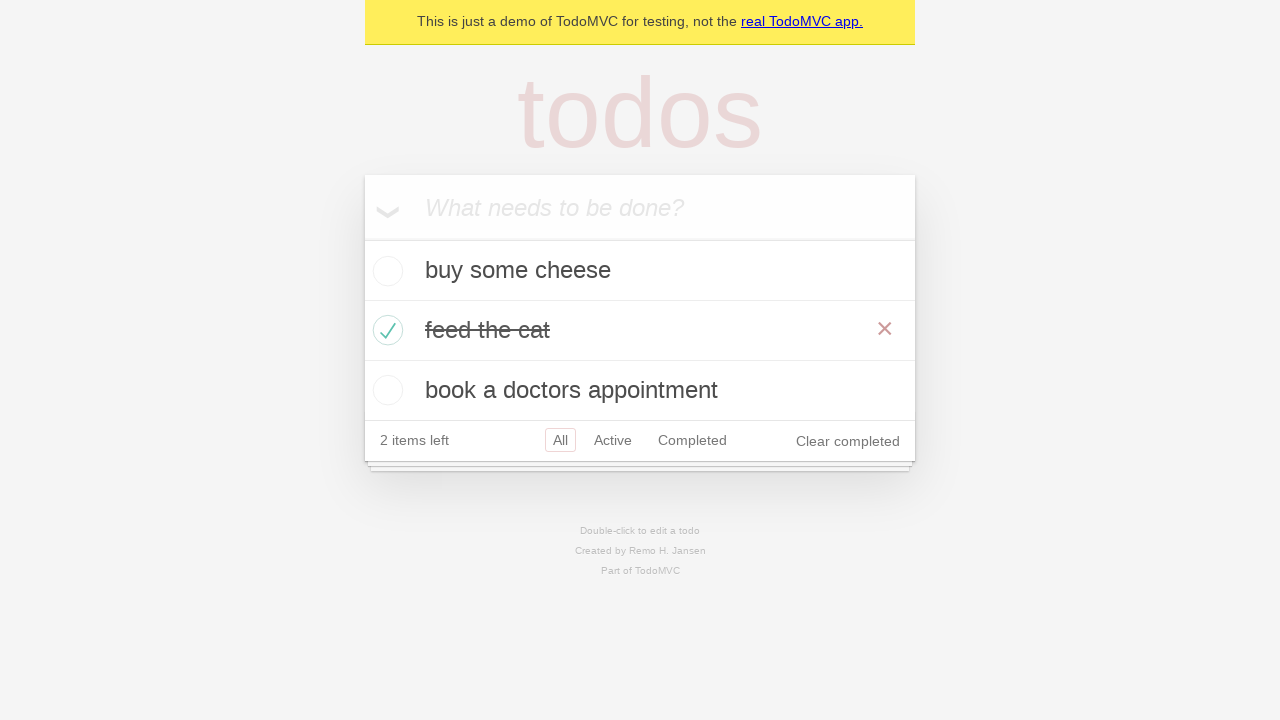

Clicked 'All' filter link at (560, 440) on internal:role=link[name="All"i]
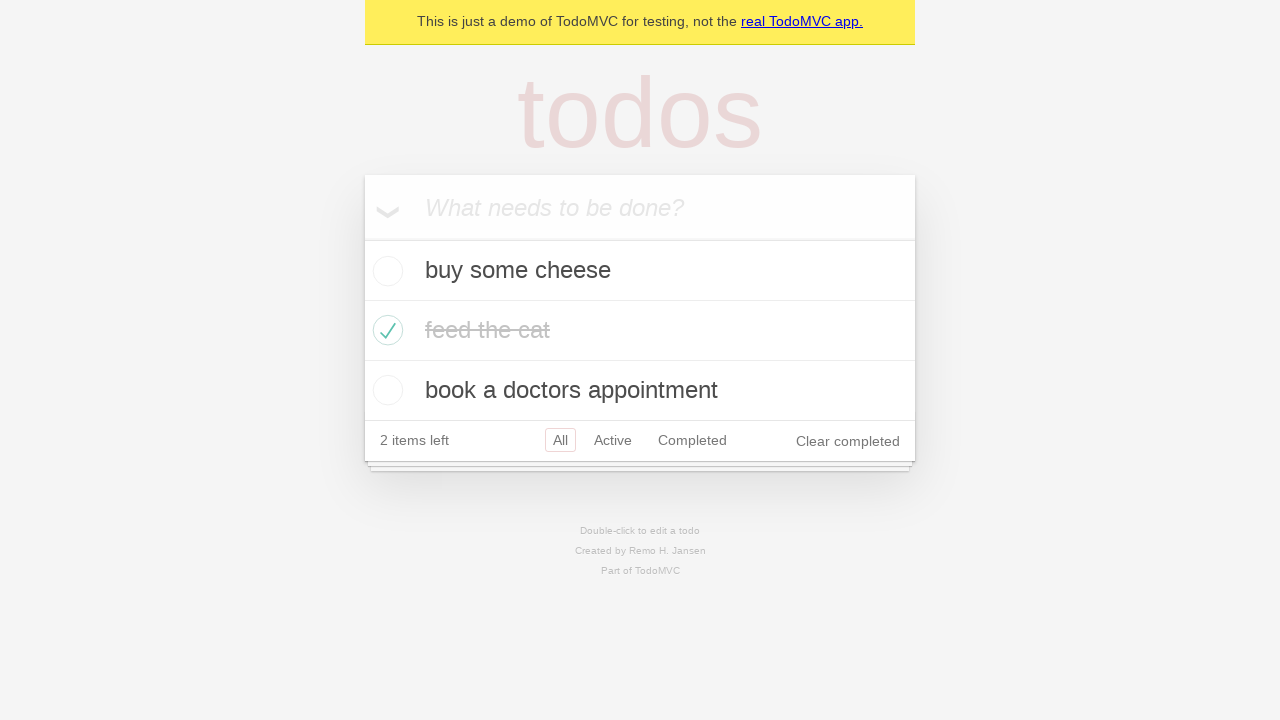

Clicked 'Active' filter link at (613, 440) on internal:role=link[name="Active"i]
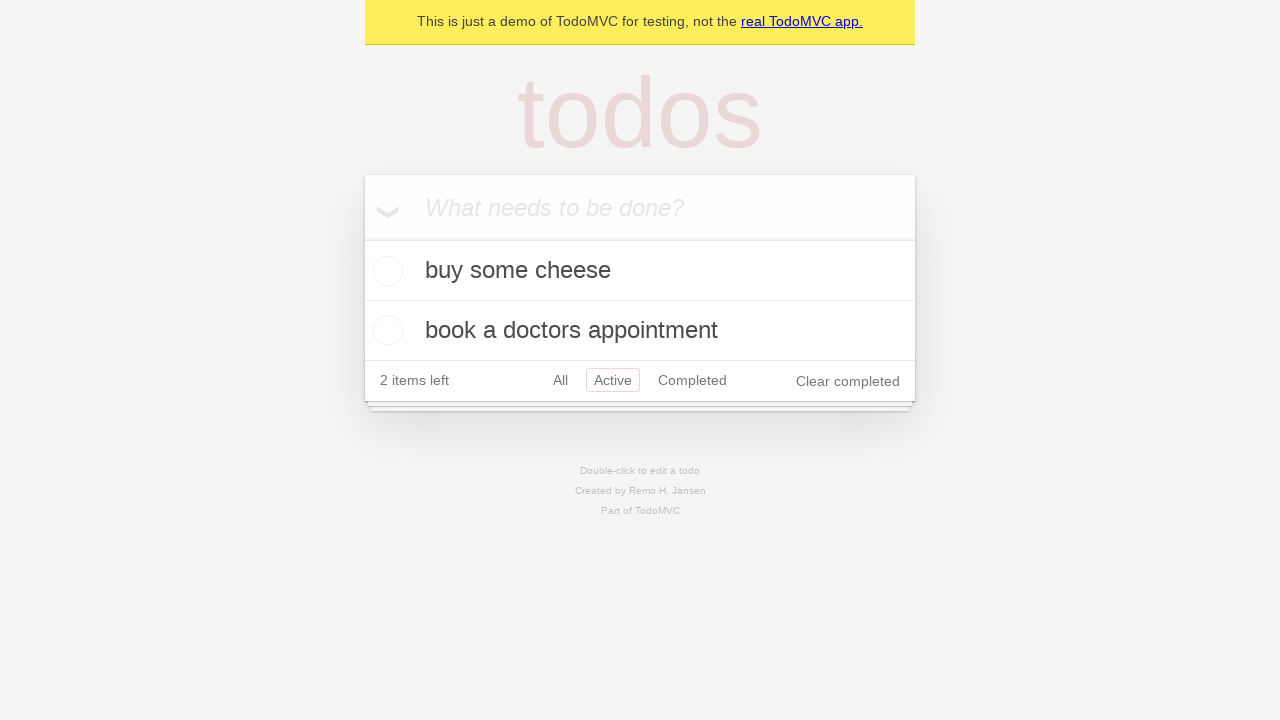

Clicked 'Completed' filter link at (692, 380) on internal:role=link[name="Completed"i]
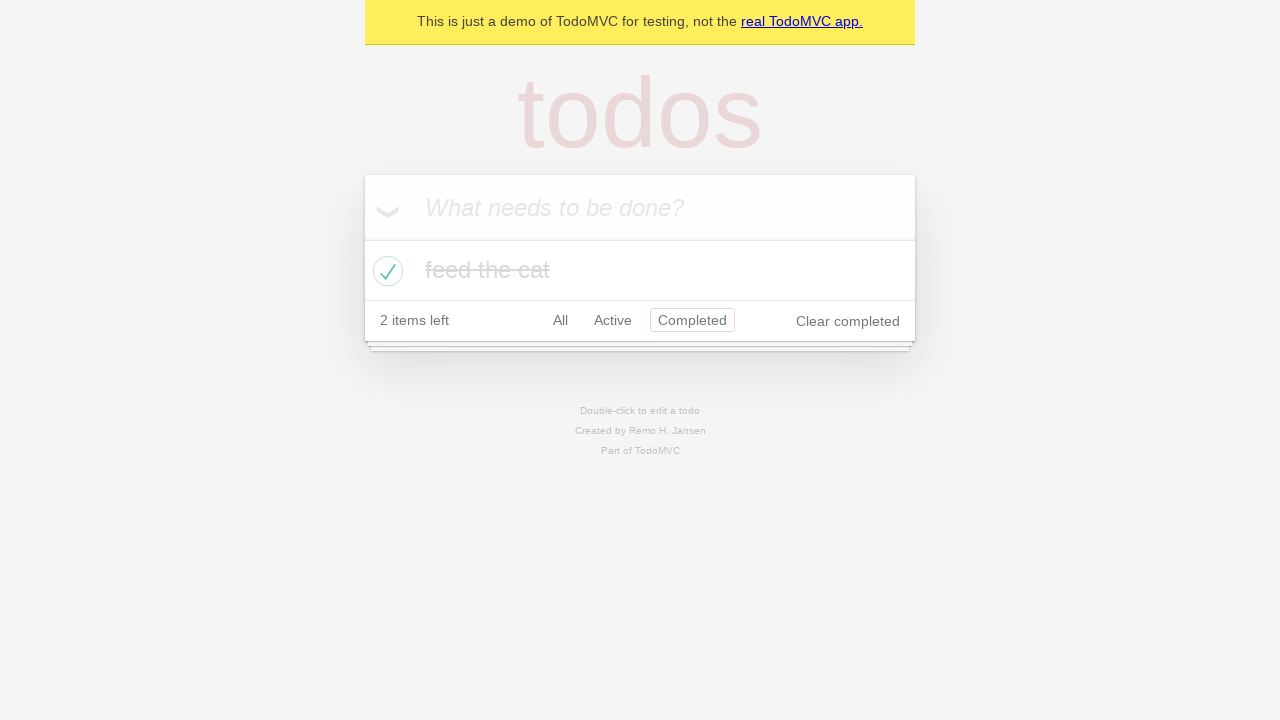

Navigated back to Active filter view
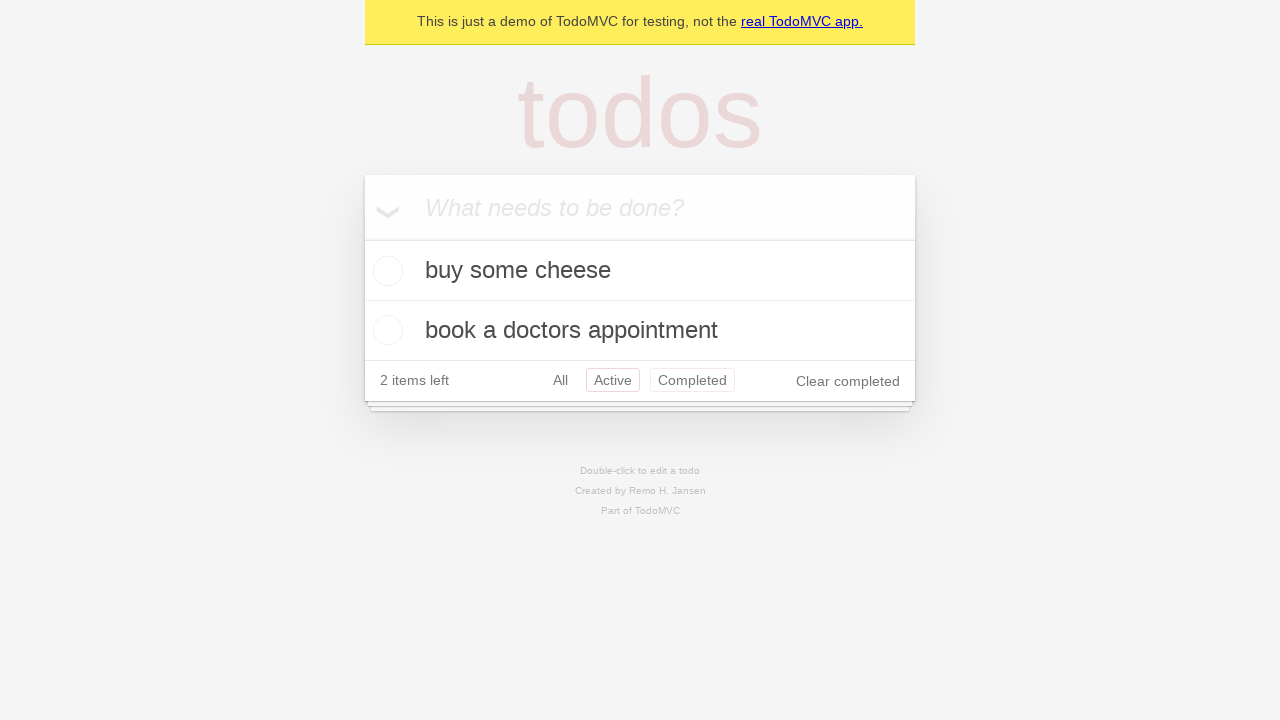

Navigated back to All filter view
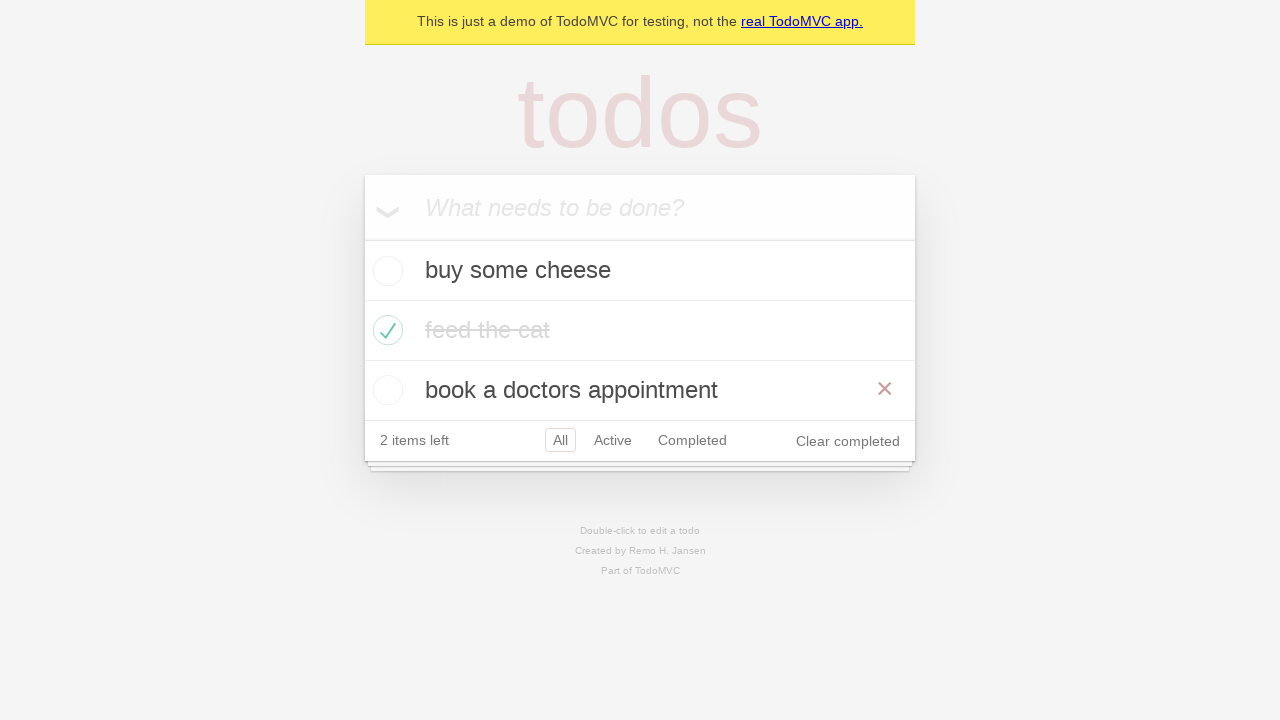

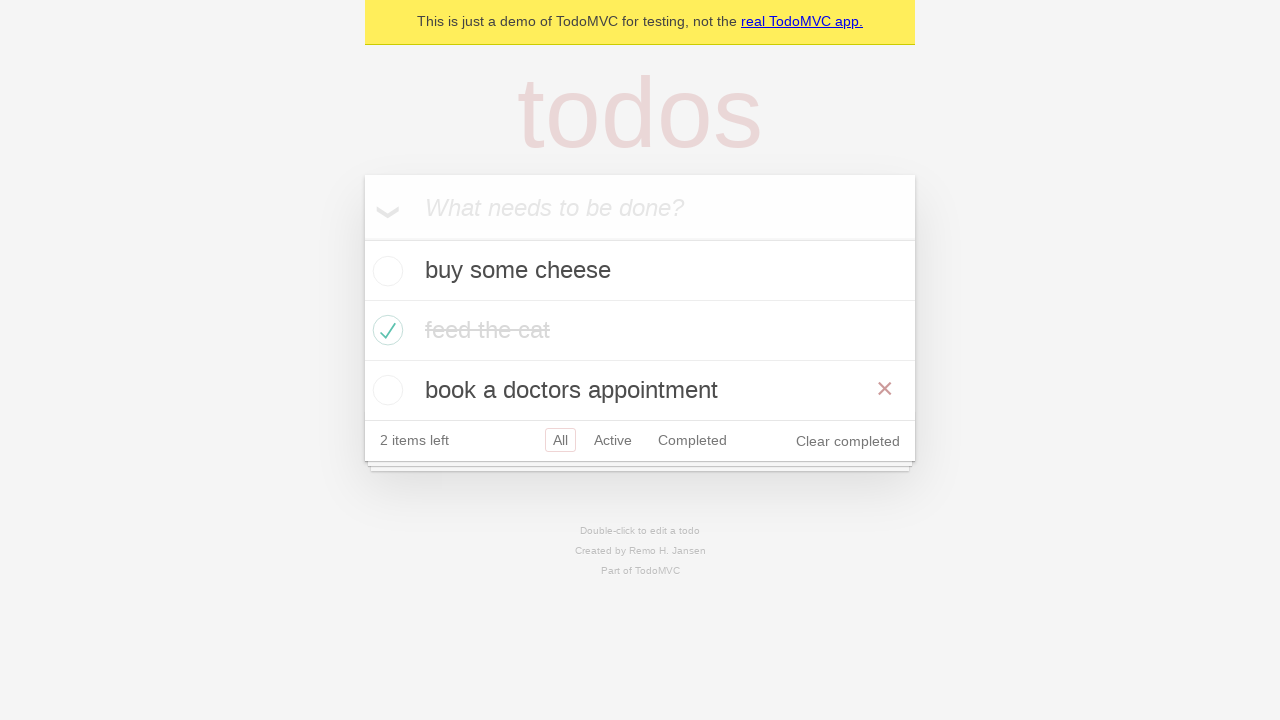